Tests filtering to show all todo items after viewing filtered views.

Starting URL: https://demo.playwright.dev/todomvc

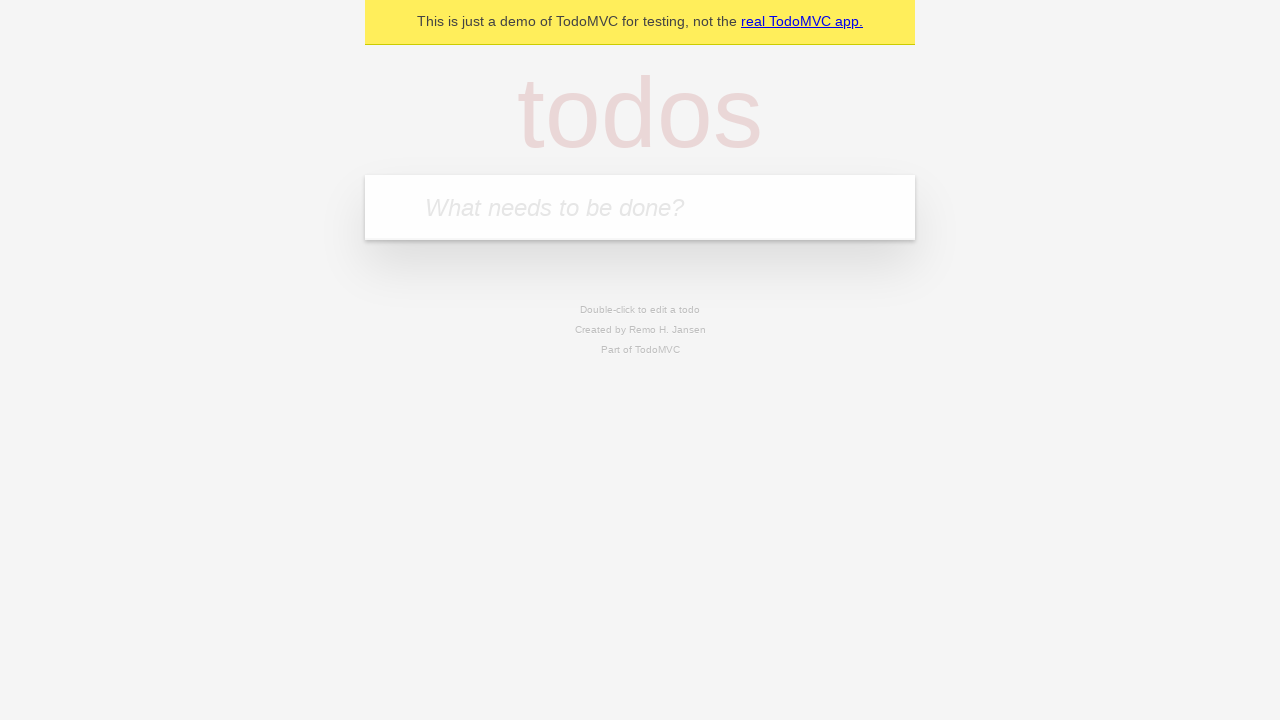

Filled todo input with 'buy some cheese' on internal:attr=[placeholder="What needs to be done?"i]
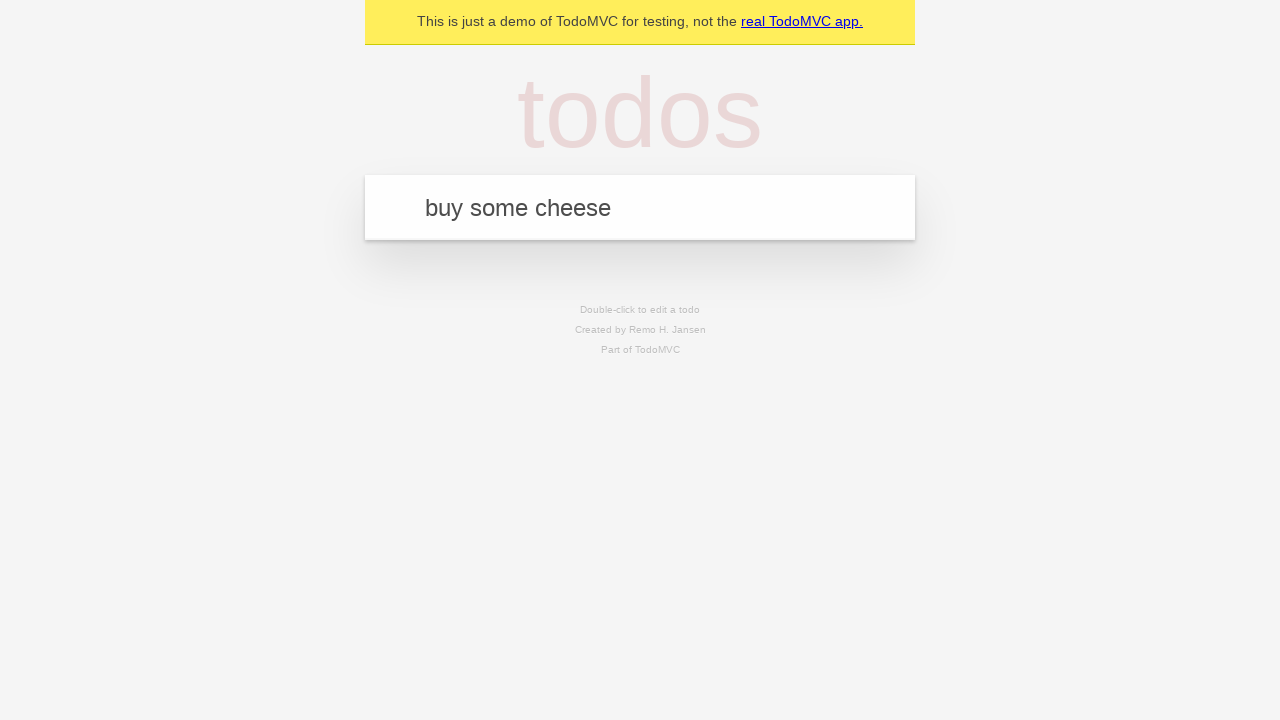

Pressed Enter to create todo item 'buy some cheese' on internal:attr=[placeholder="What needs to be done?"i]
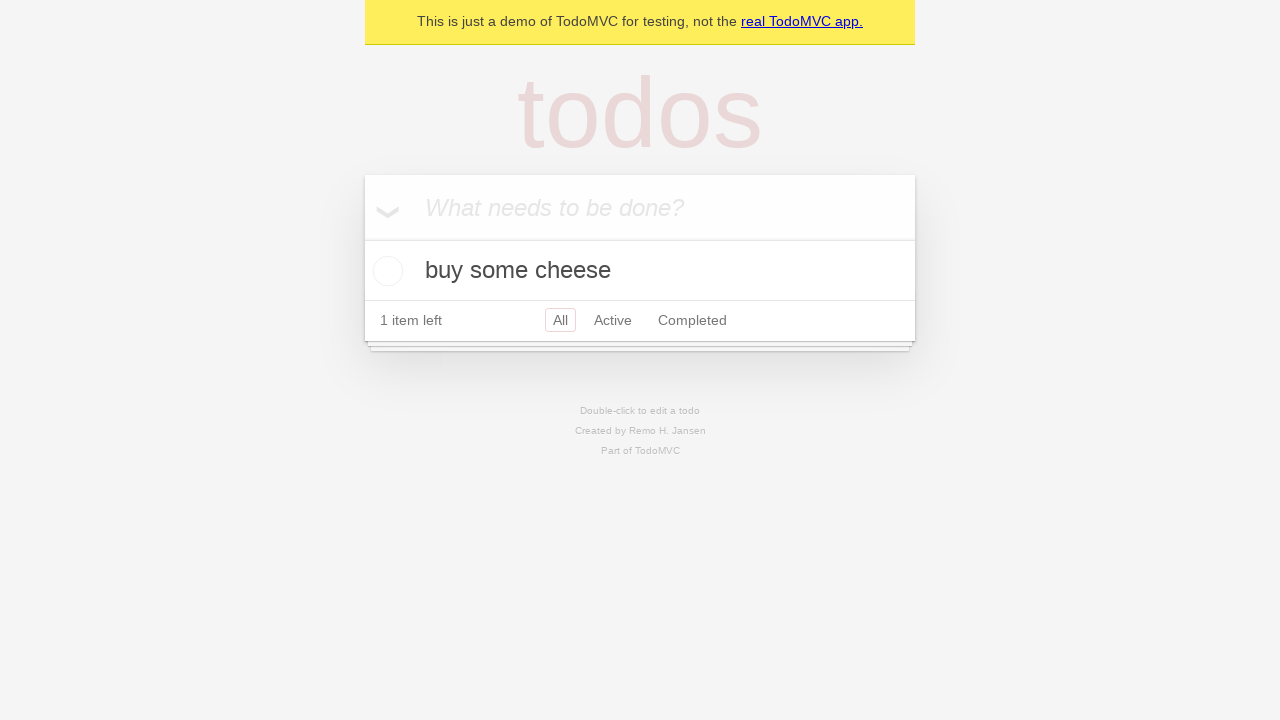

Filled todo input with 'feed the cat' on internal:attr=[placeholder="What needs to be done?"i]
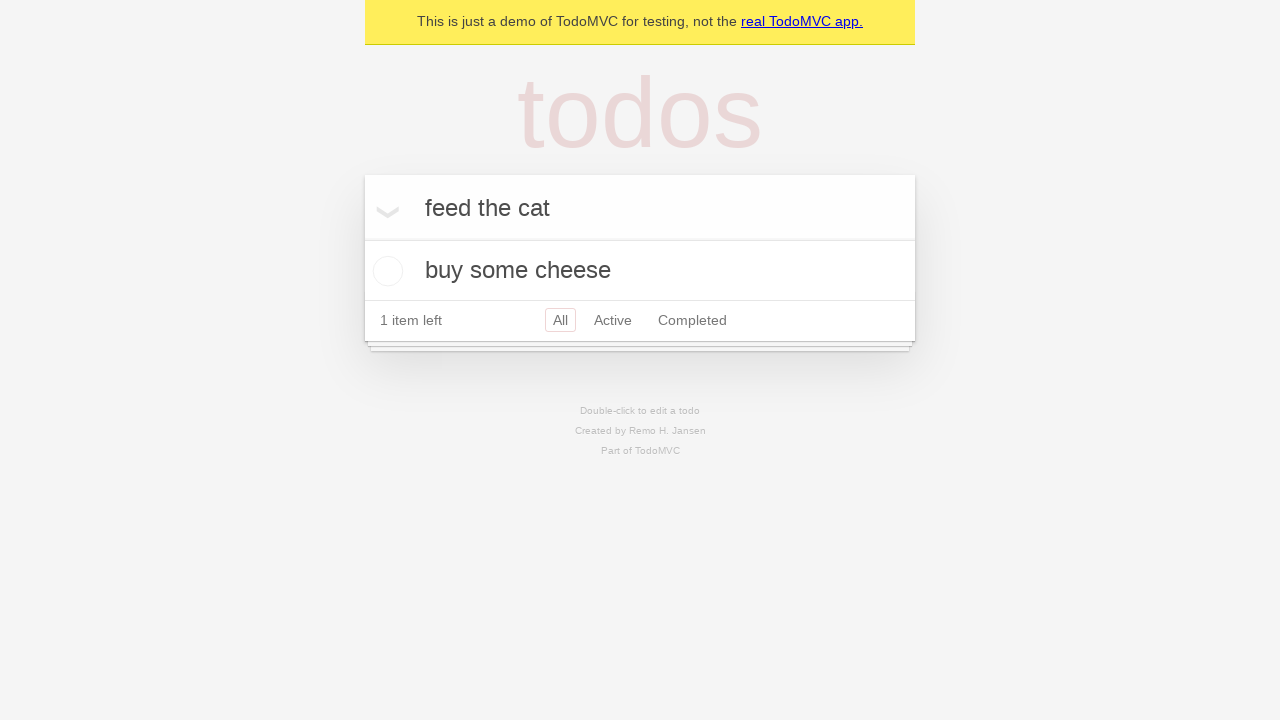

Pressed Enter to create todo item 'feed the cat' on internal:attr=[placeholder="What needs to be done?"i]
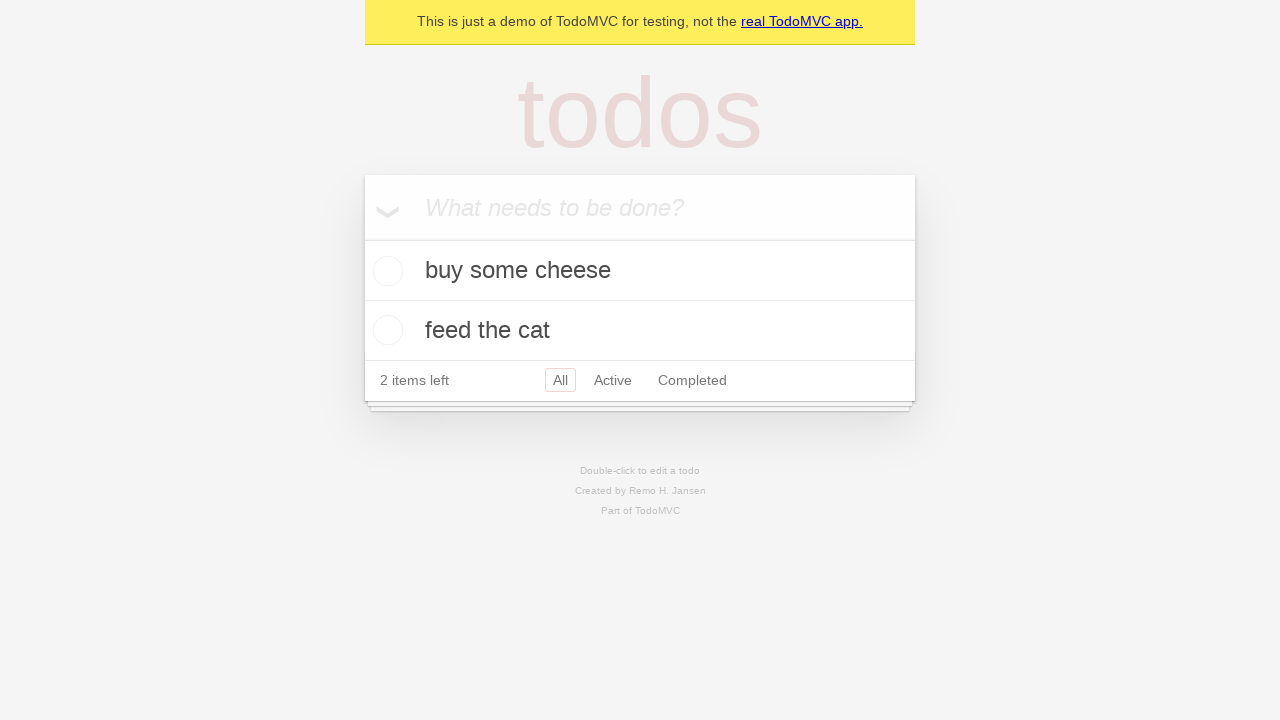

Filled todo input with 'book a doctors appointment' on internal:attr=[placeholder="What needs to be done?"i]
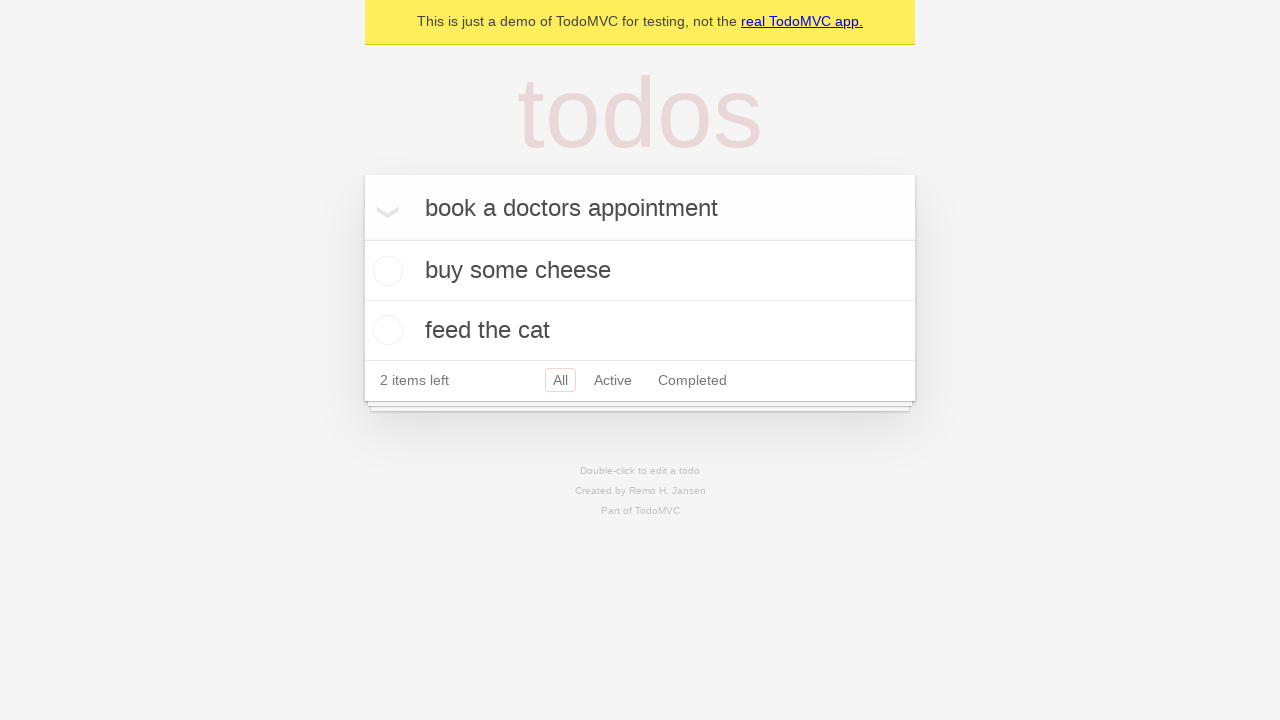

Pressed Enter to create todo item 'book a doctors appointment' on internal:attr=[placeholder="What needs to be done?"i]
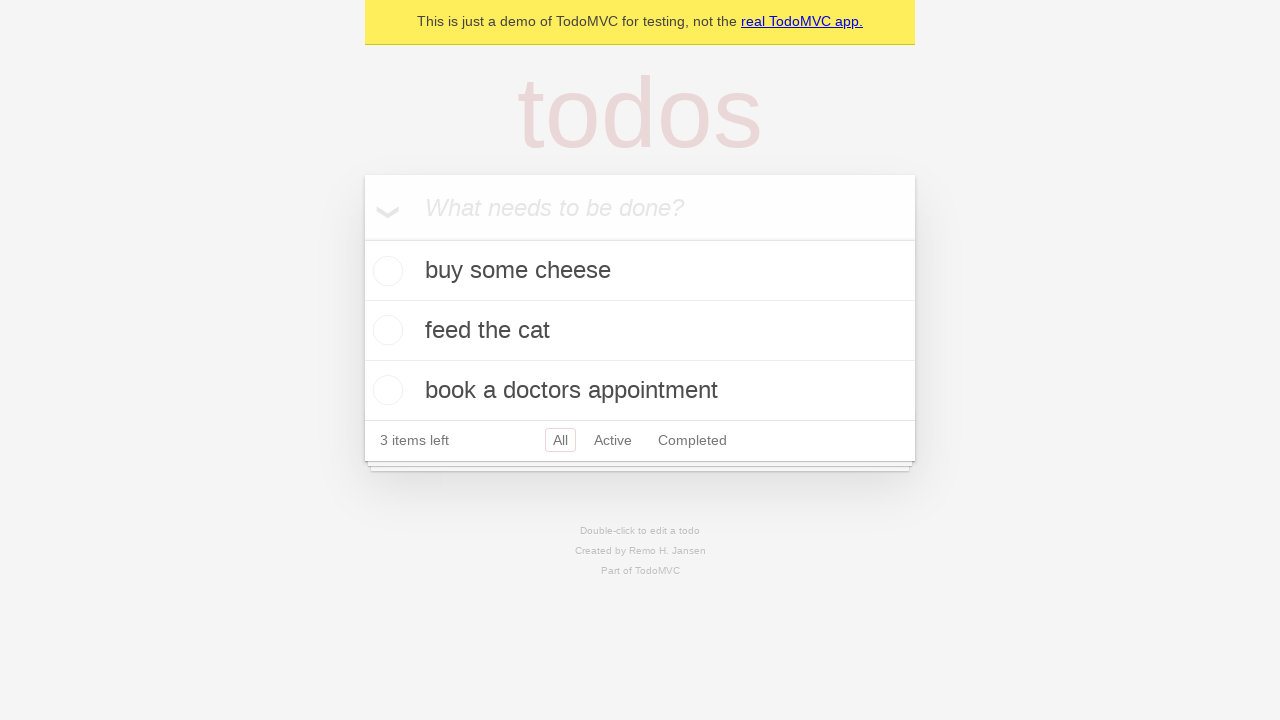

Waited for all three todo items to be created
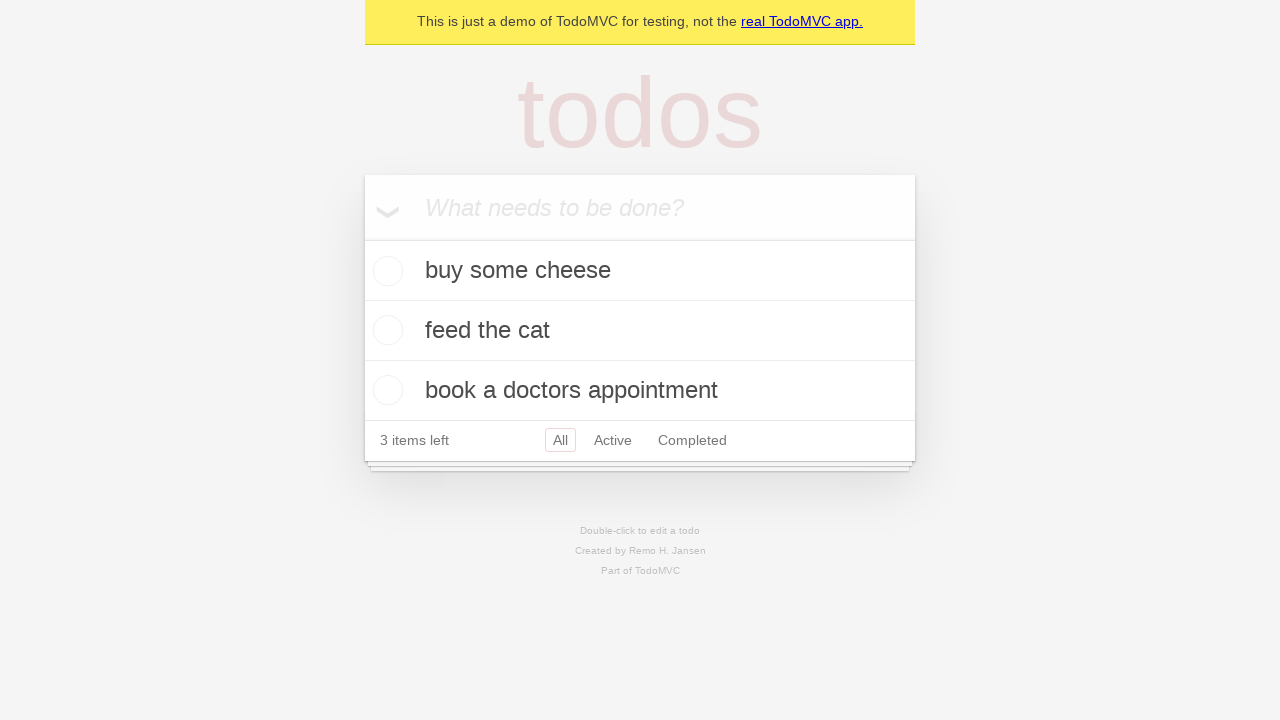

Checked the second todo item checkbox at (385, 330) on internal:testid=[data-testid="todo-item"s] >> nth=1 >> internal:role=checkbox
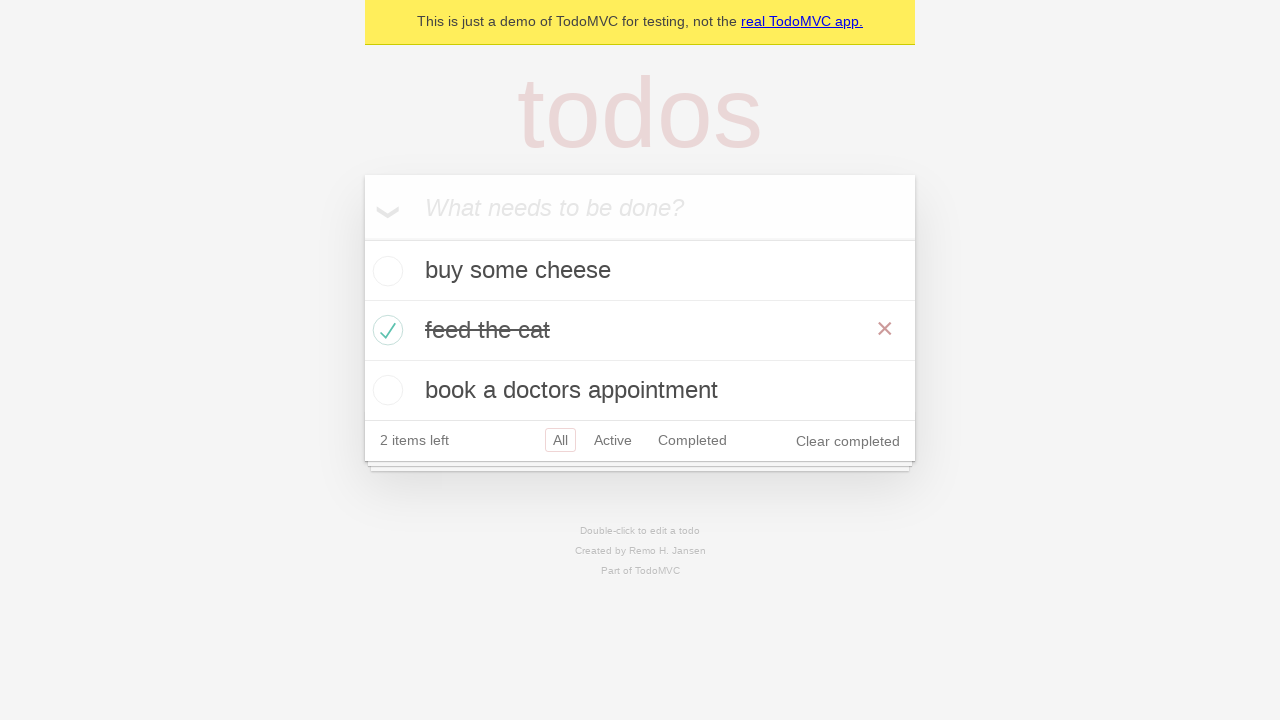

Clicked 'Active' filter to show only active items at (613, 440) on internal:role=link[name="Active"i]
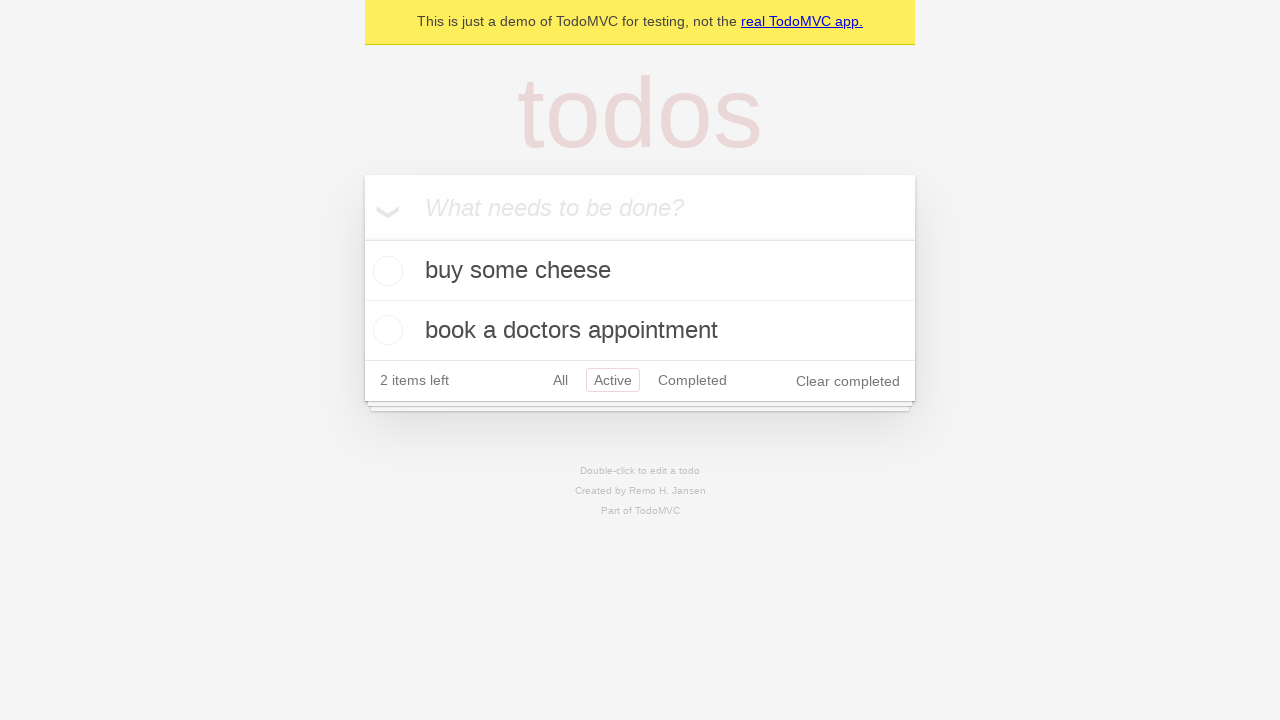

Clicked 'Completed' filter to show only completed items at (692, 380) on internal:role=link[name="Completed"i]
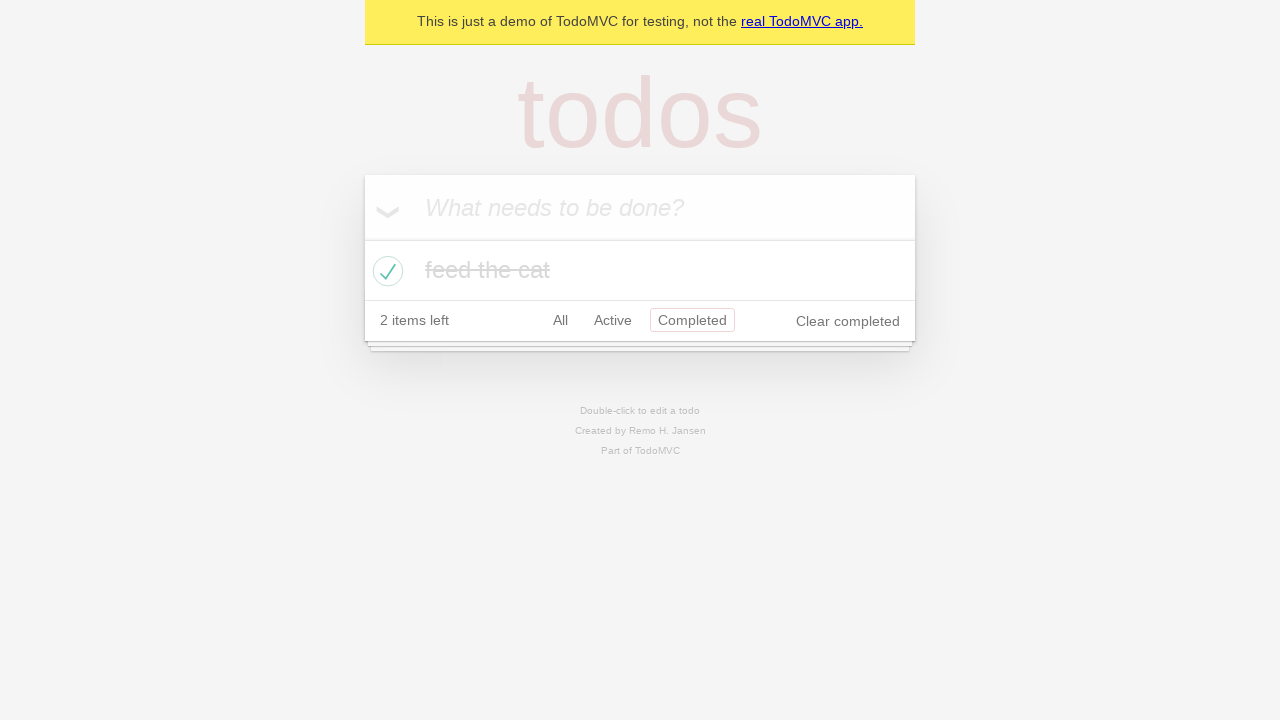

Clicked 'All' filter to display all items at (560, 320) on internal:role=link[name="All"i]
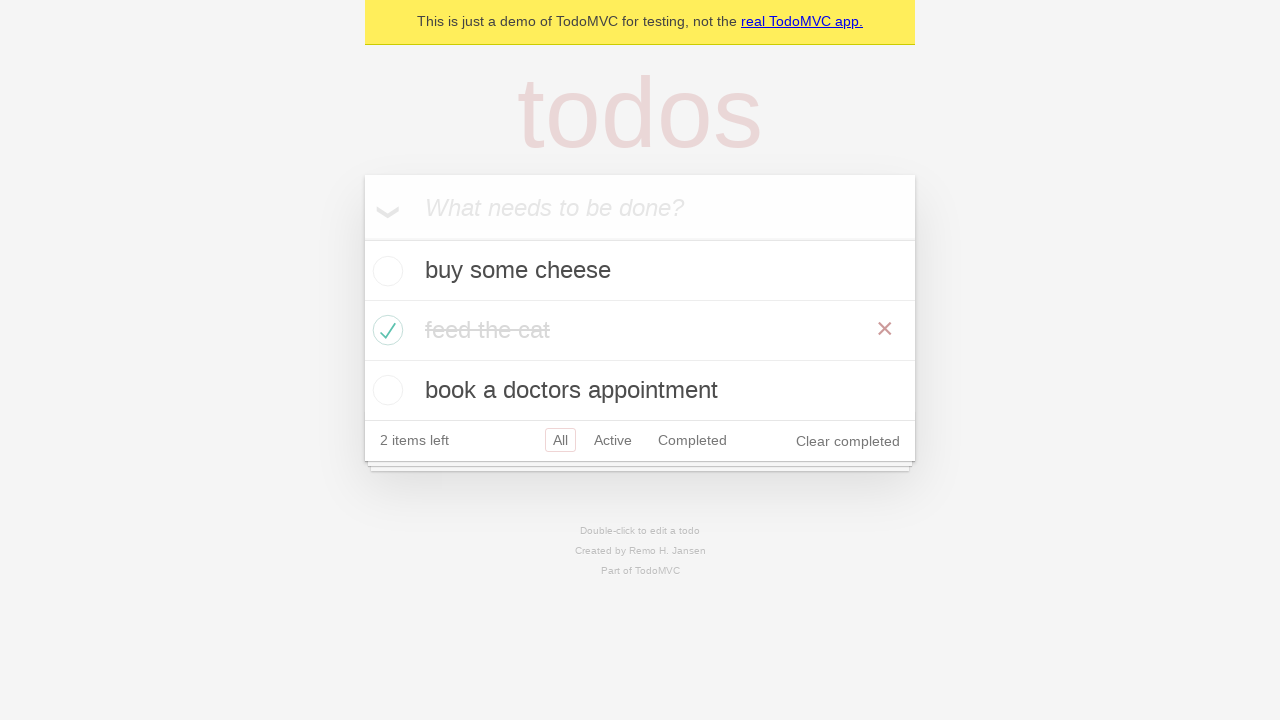

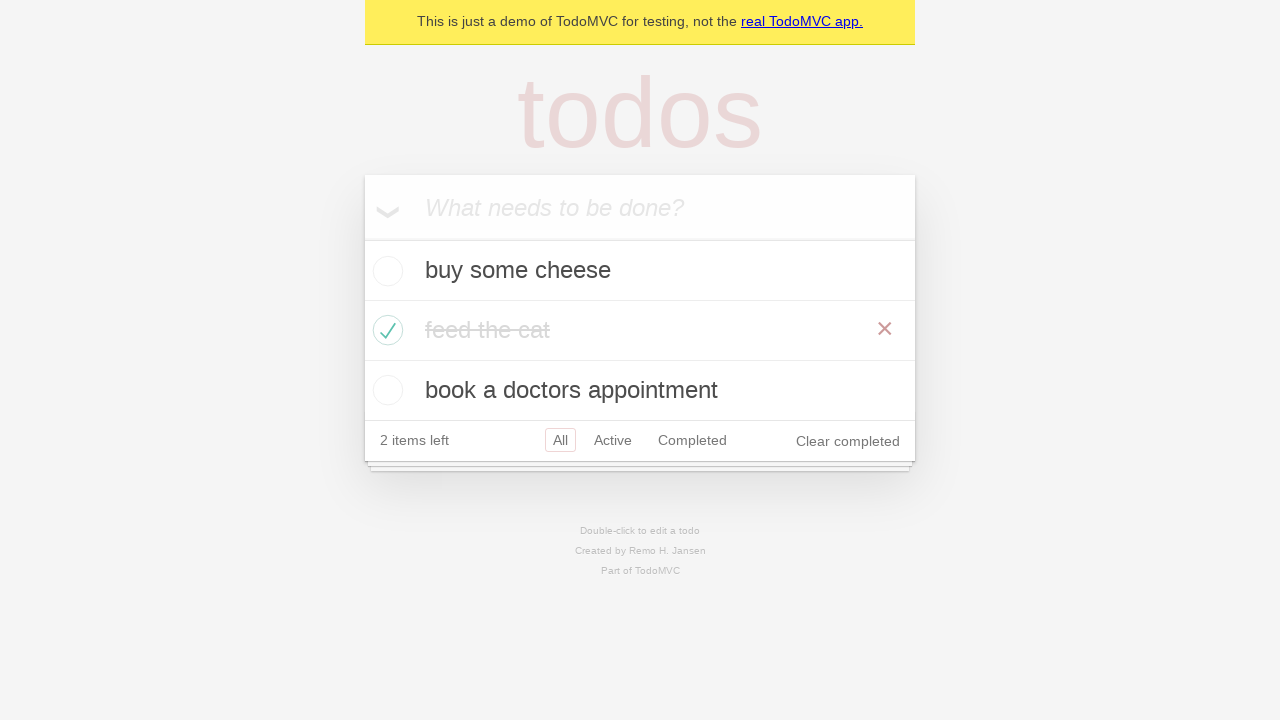